Tests filtering to display only active (non-completed) todo items.

Starting URL: https://demo.playwright.dev/todomvc

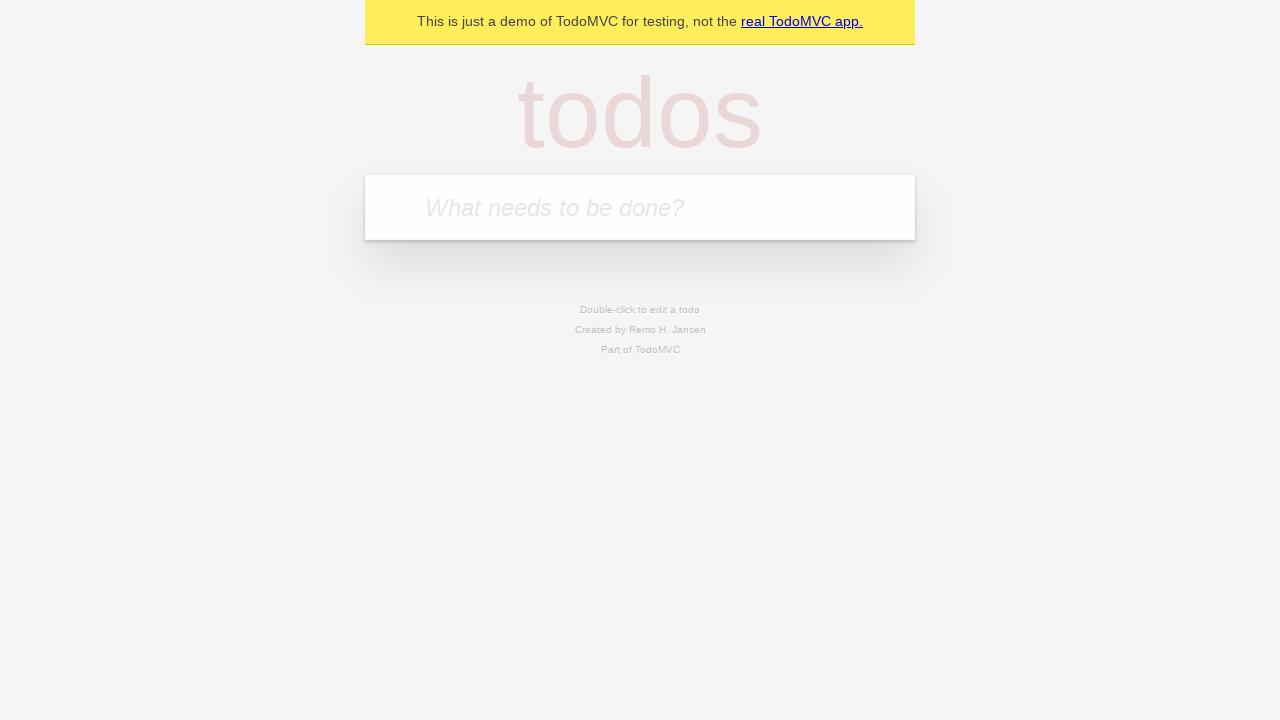

Filled todo input with 'buy some cheese' on internal:attr=[placeholder="What needs to be done?"i]
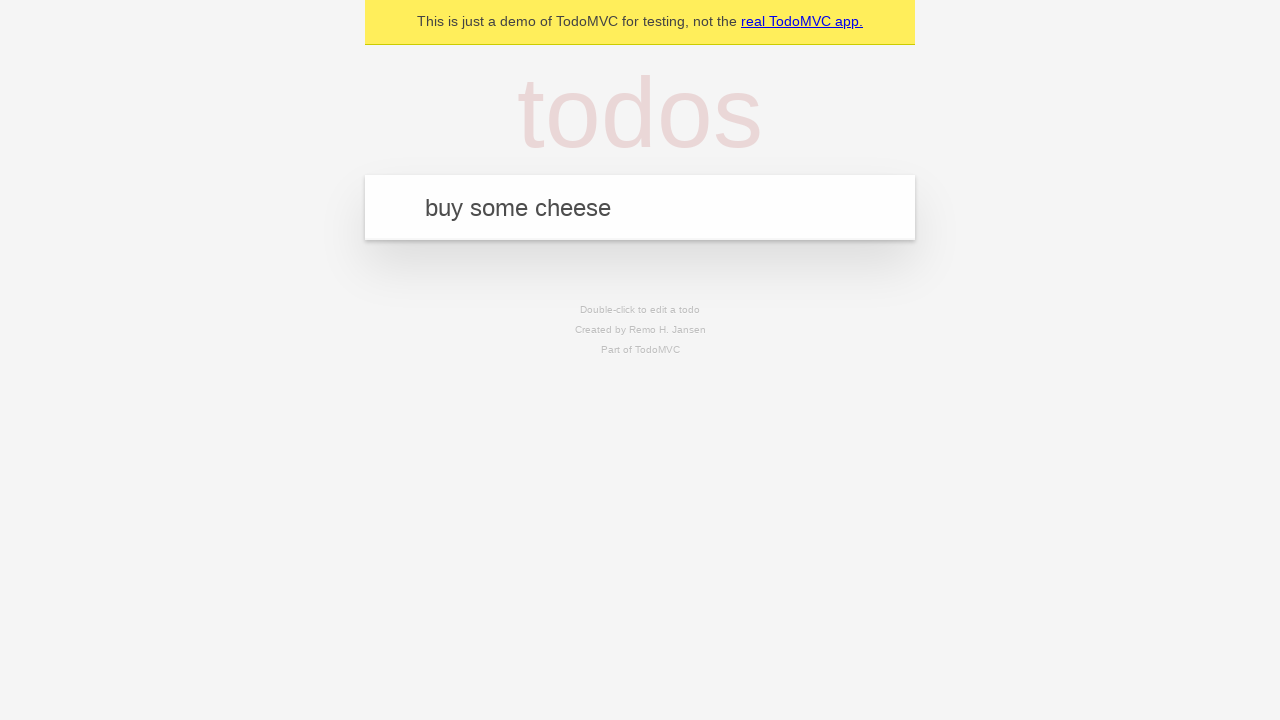

Pressed Enter to create todo 'buy some cheese' on internal:attr=[placeholder="What needs to be done?"i]
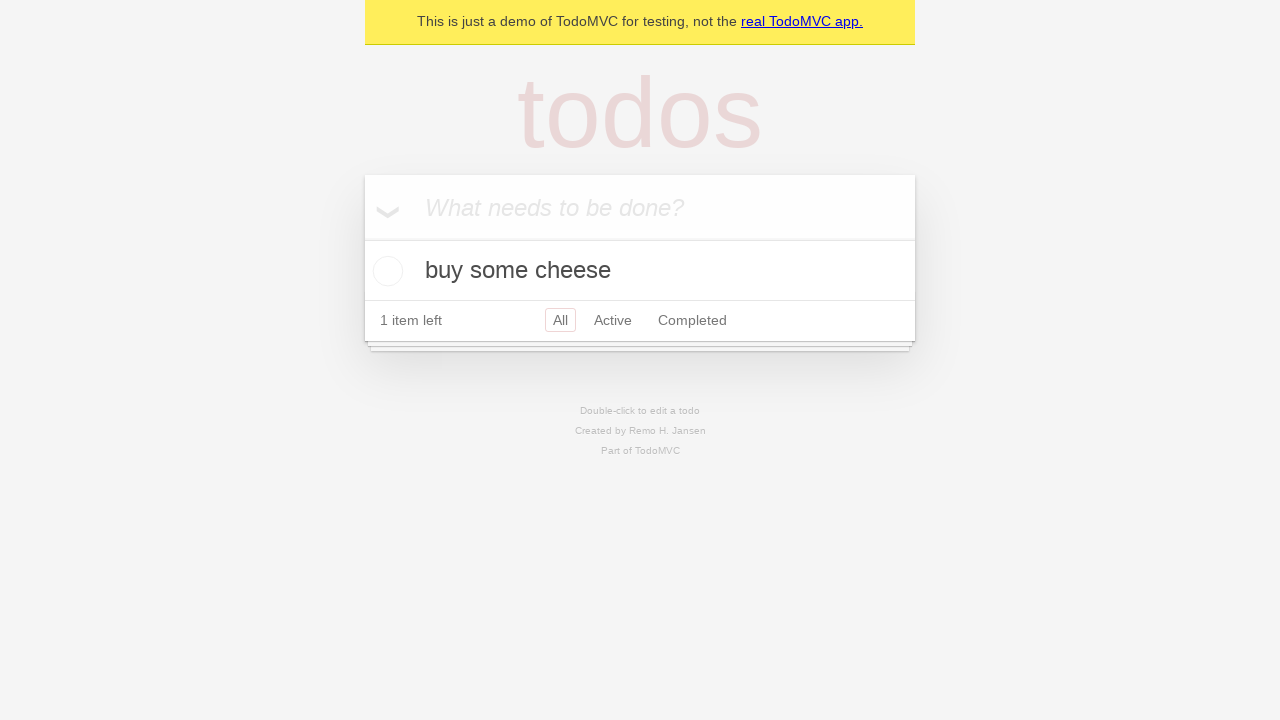

Filled todo input with 'feed the cat' on internal:attr=[placeholder="What needs to be done?"i]
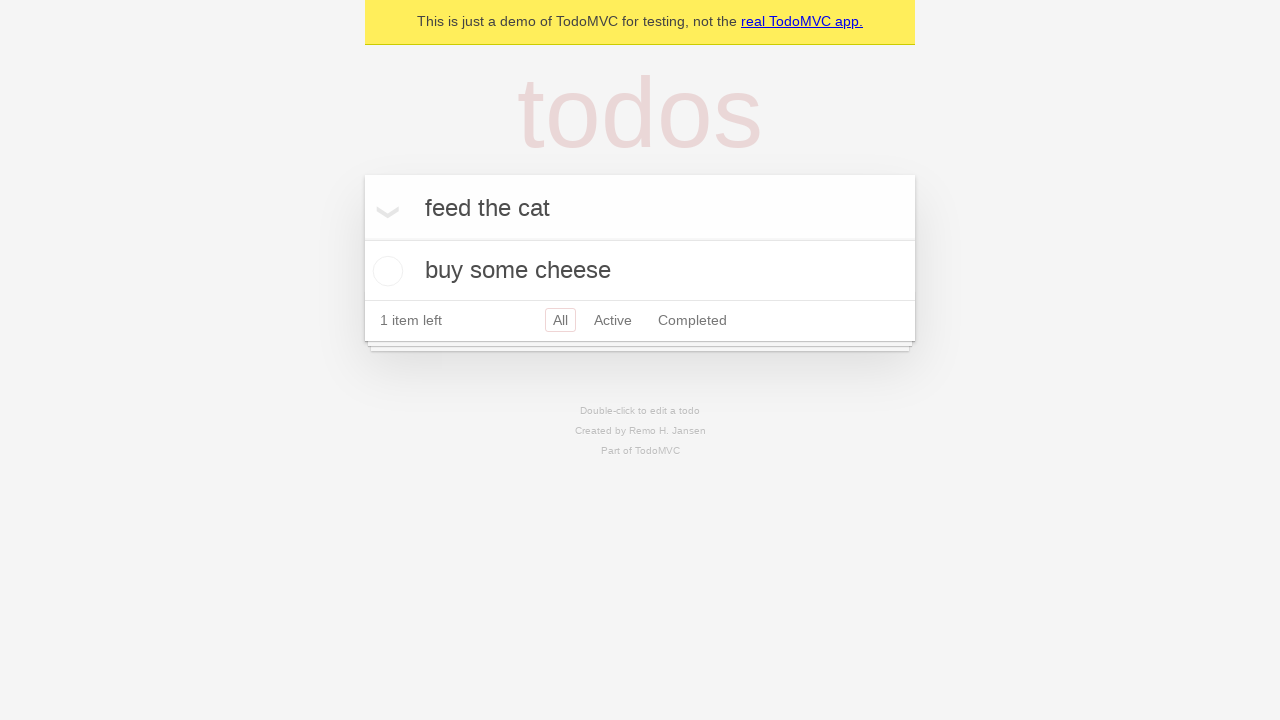

Pressed Enter to create todo 'feed the cat' on internal:attr=[placeholder="What needs to be done?"i]
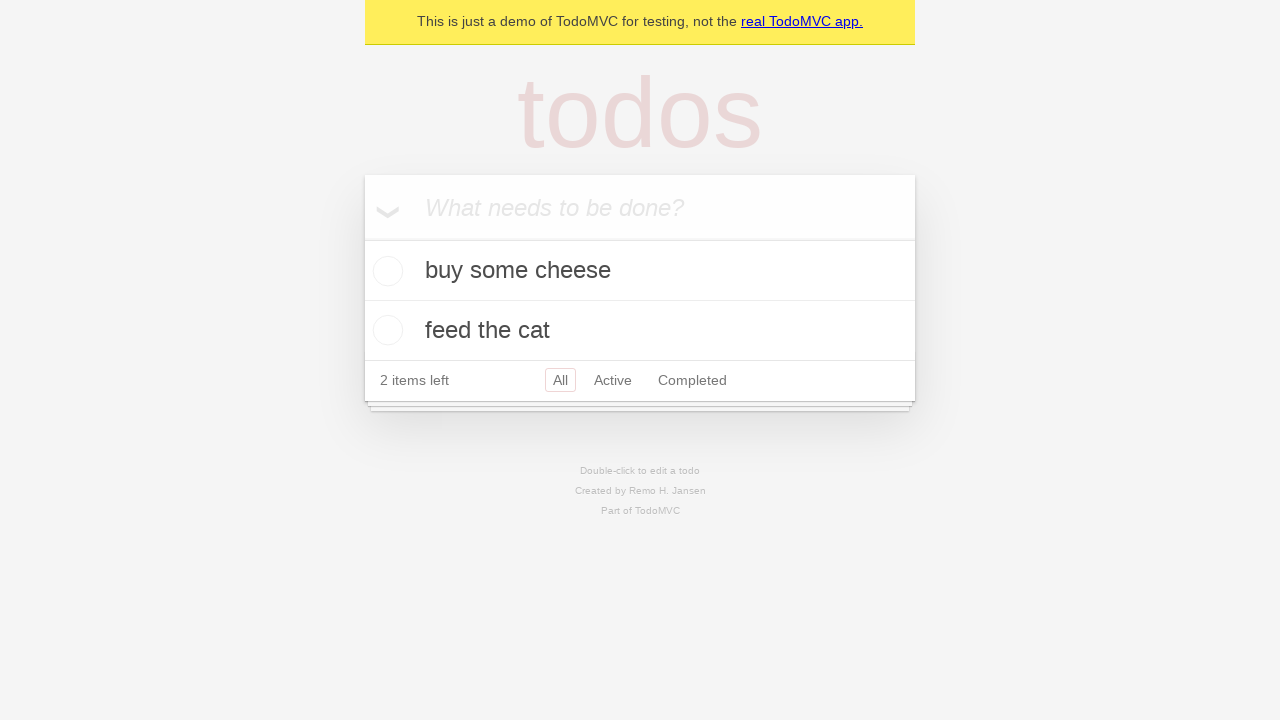

Filled todo input with 'book a doctors appointment' on internal:attr=[placeholder="What needs to be done?"i]
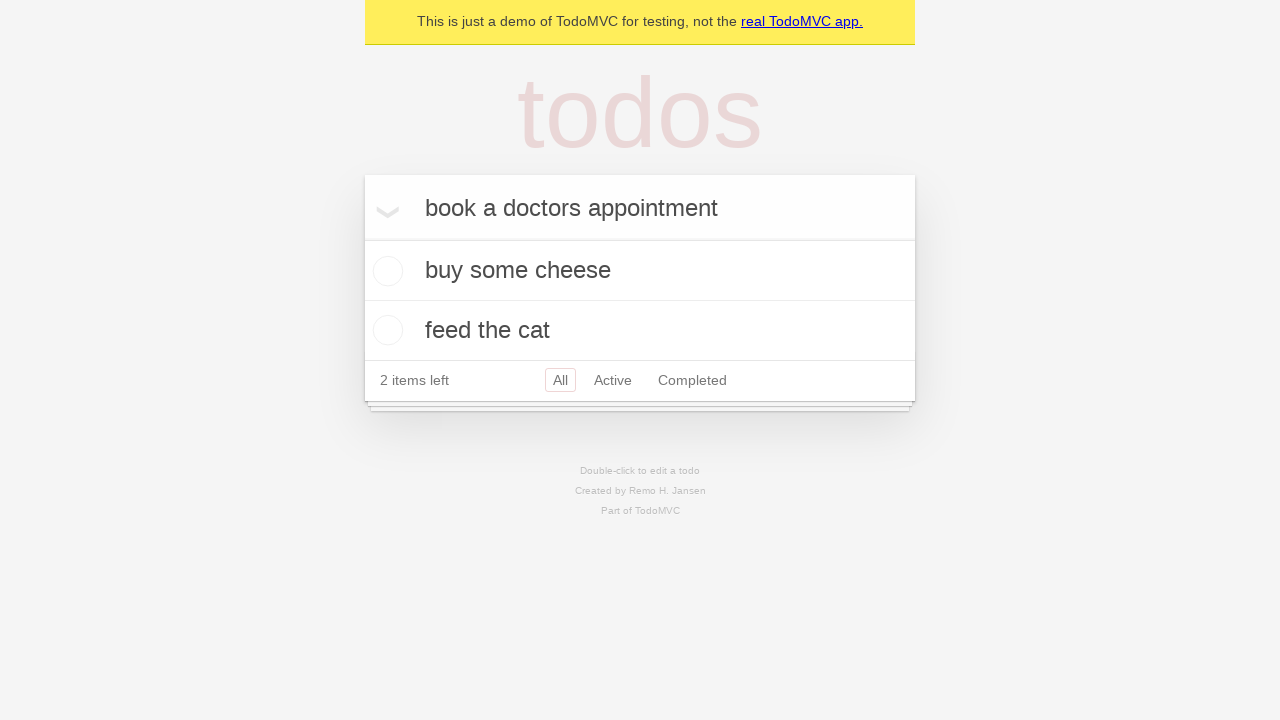

Pressed Enter to create todo 'book a doctors appointment' on internal:attr=[placeholder="What needs to be done?"i]
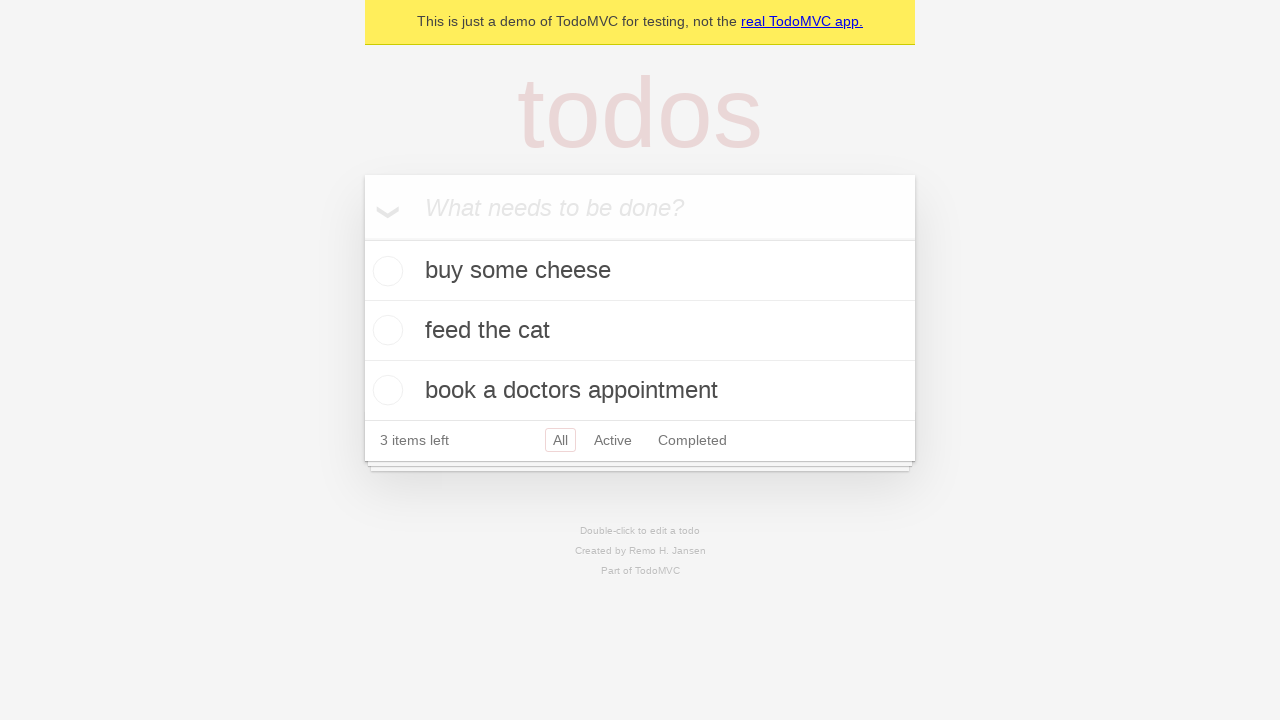

Checked the second todo item to mark it as complete at (385, 330) on internal:testid=[data-testid="todo-item"s] >> nth=1 >> internal:role=checkbox
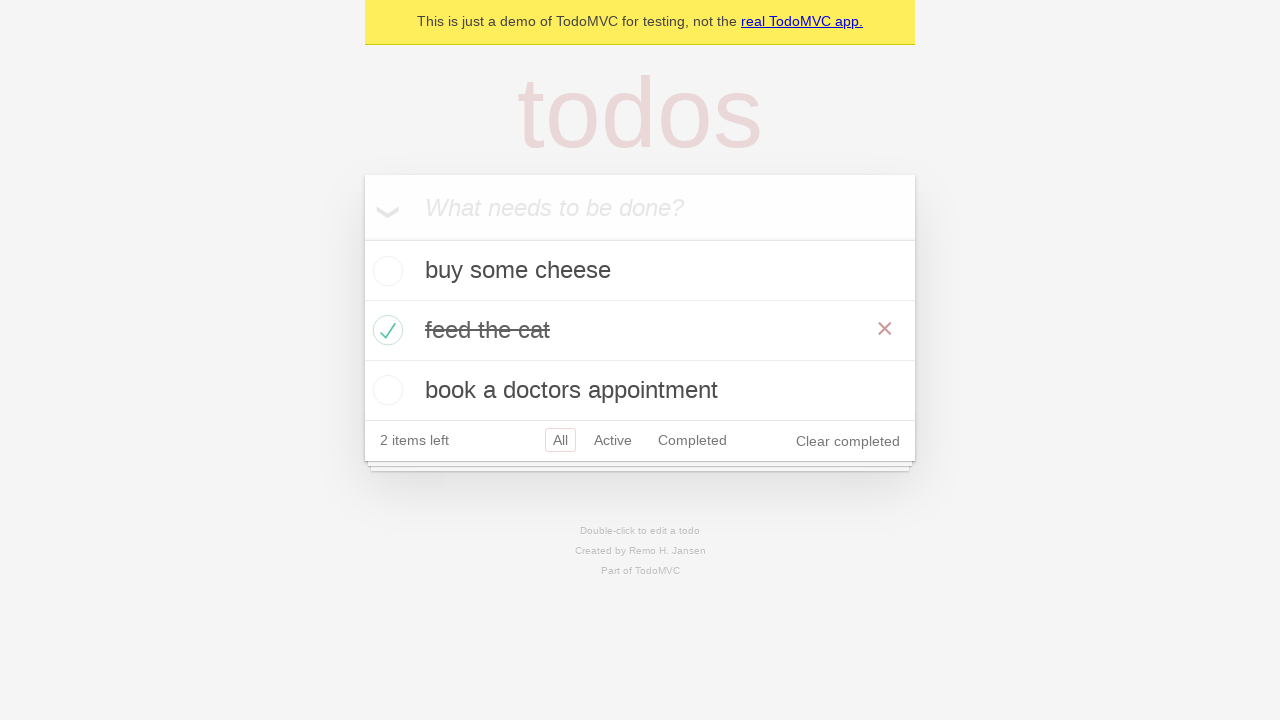

Clicked Active filter to display only active items at (613, 440) on internal:role=link[name="Active"i]
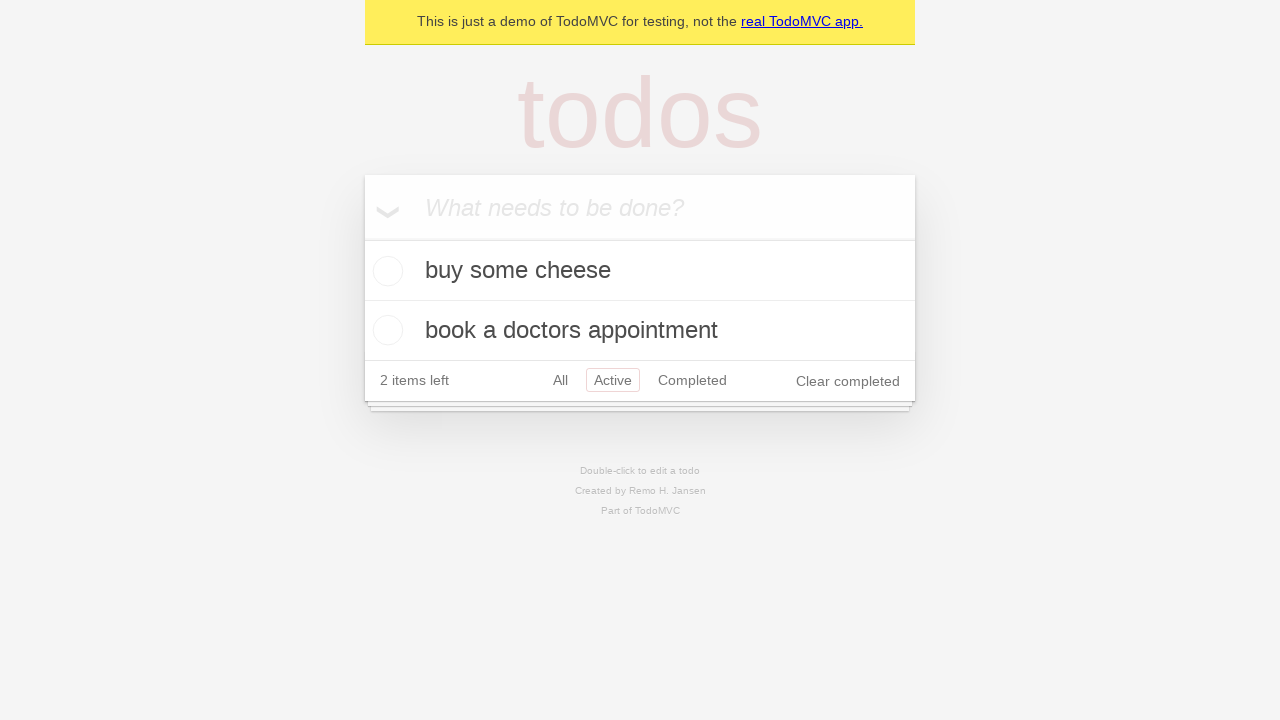

Verified that active todo items are displayed
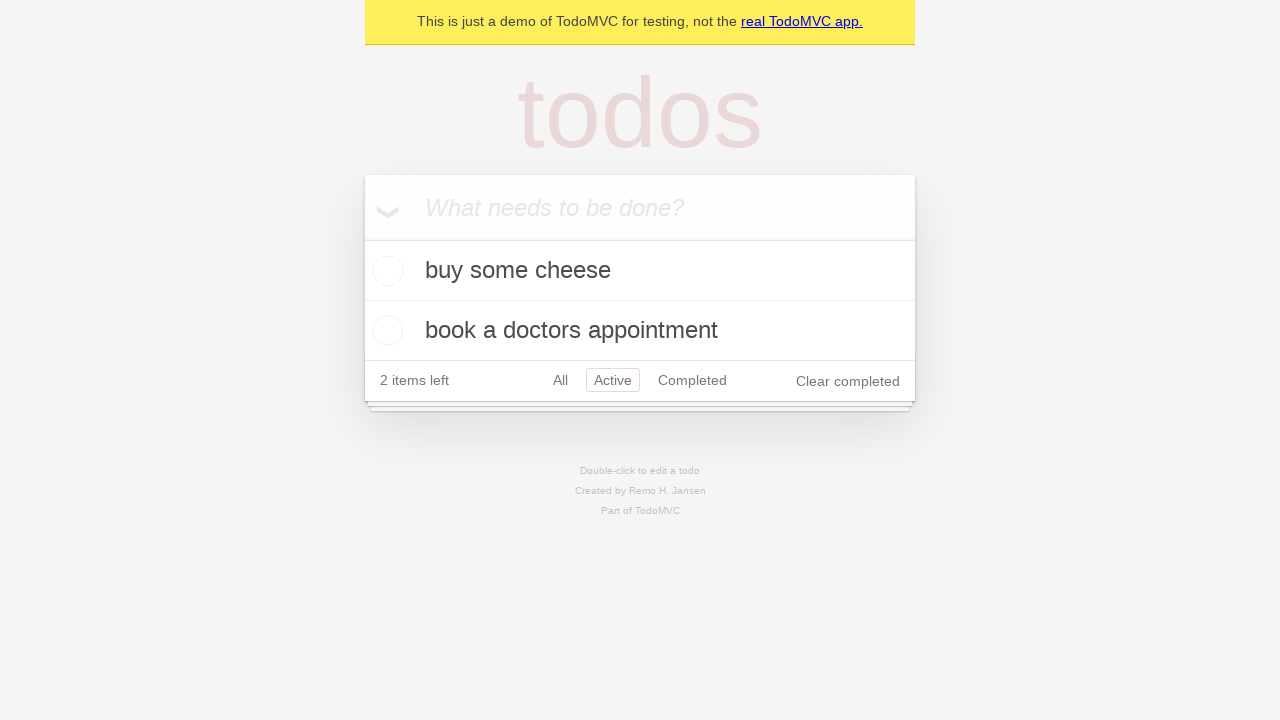

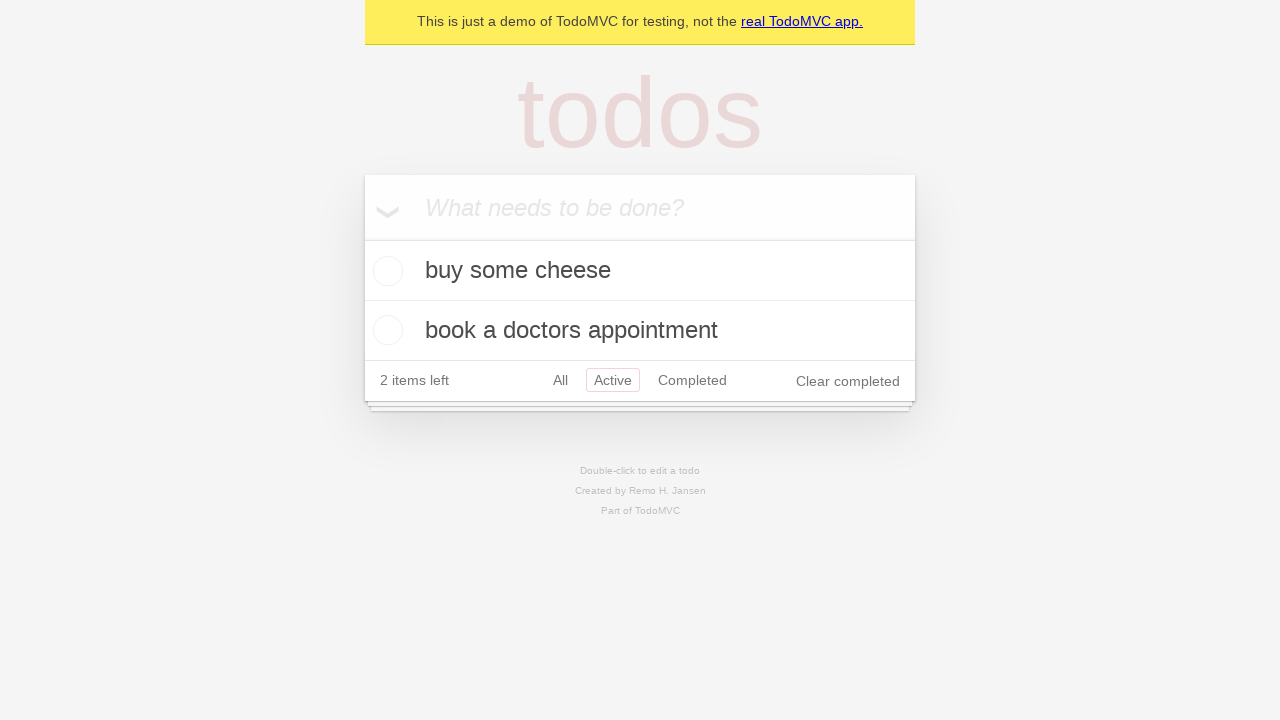